Tests dropdown selection functionality by navigating to the Dropdown page and selecting an option from a dropdown menu

Starting URL: http://the-internet.herokuapp.com/

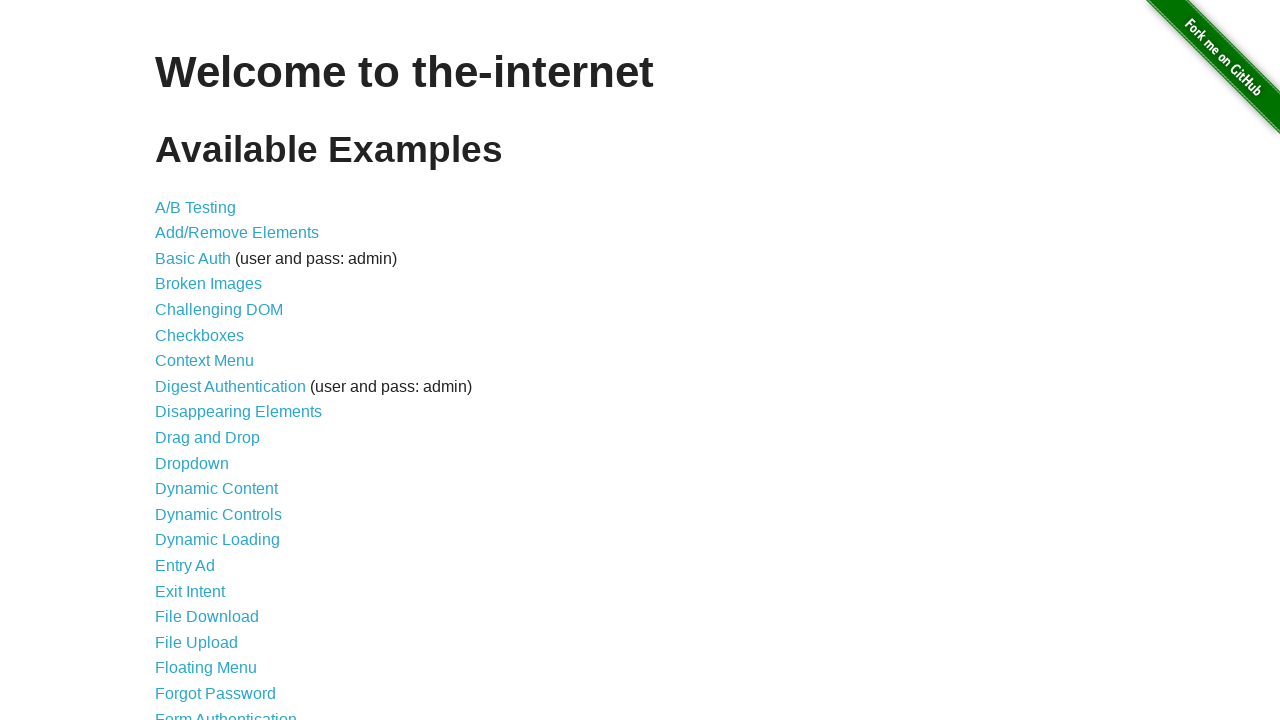

Clicked on Dropdown link to navigate to dropdown page at (192, 463) on xpath=//a[contains(text(),'Dropdown')]
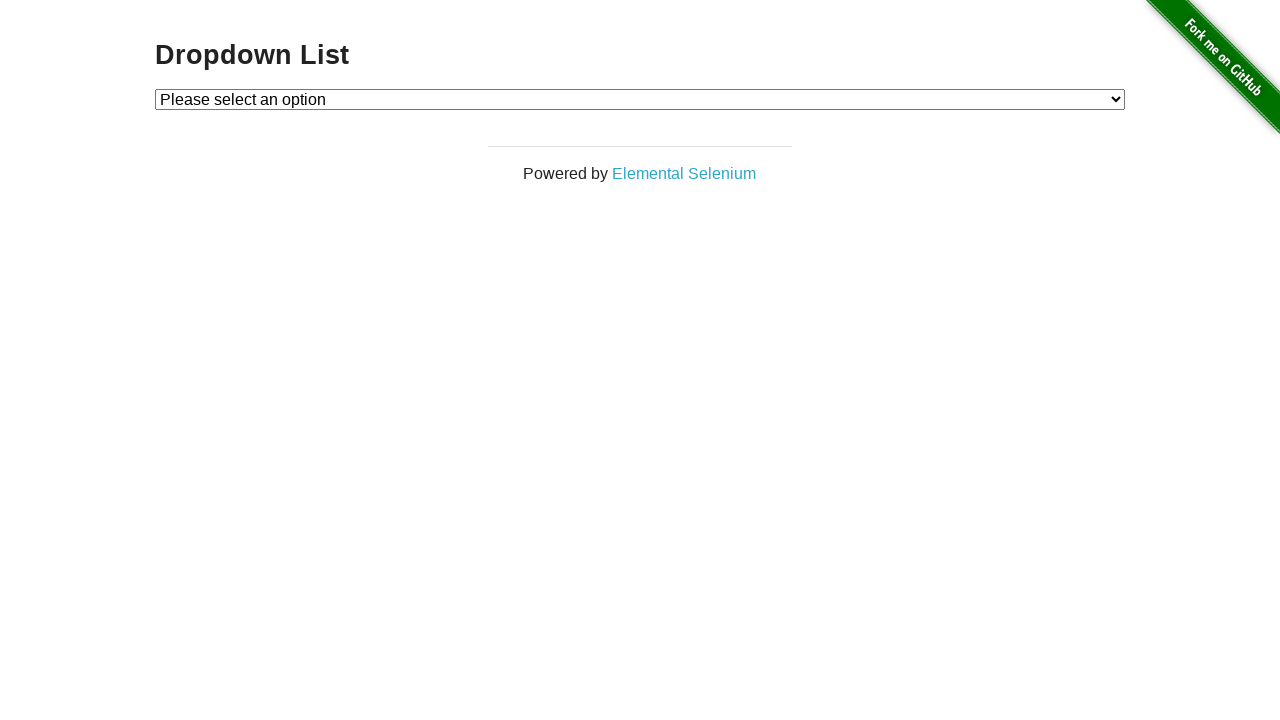

Selected Option 1 from the dropdown menu on //select[@id='dropdown']
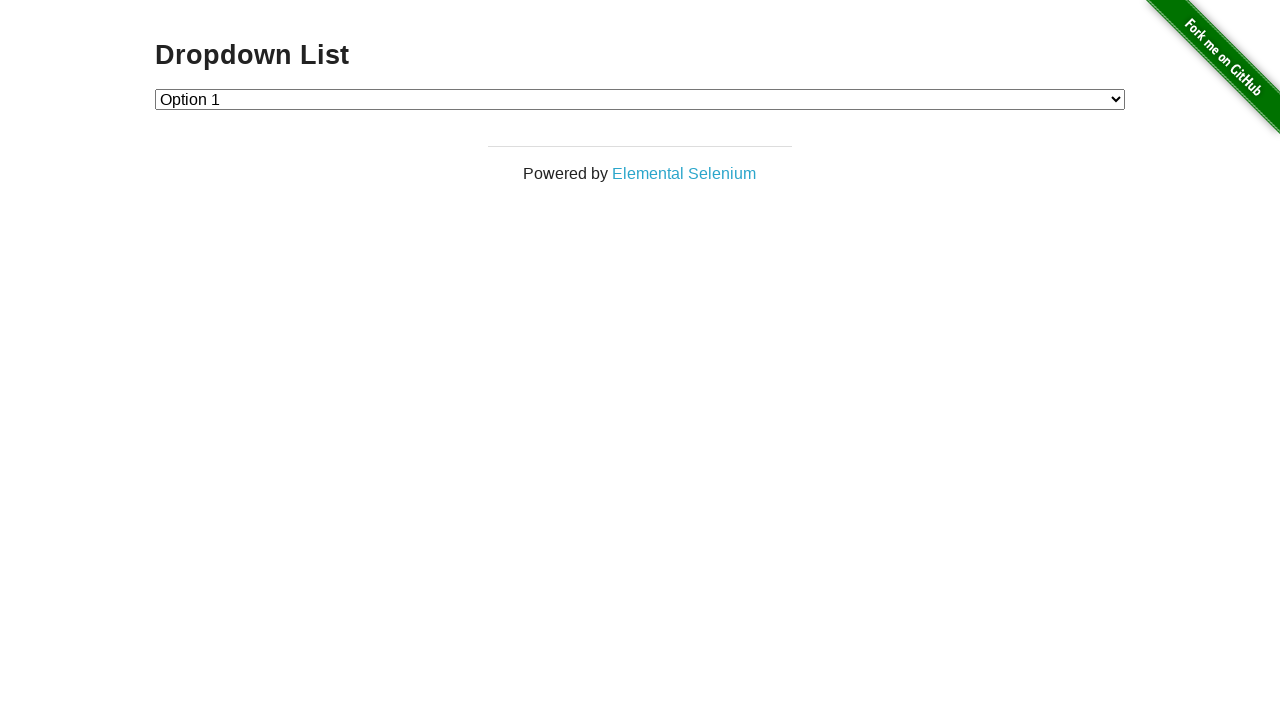

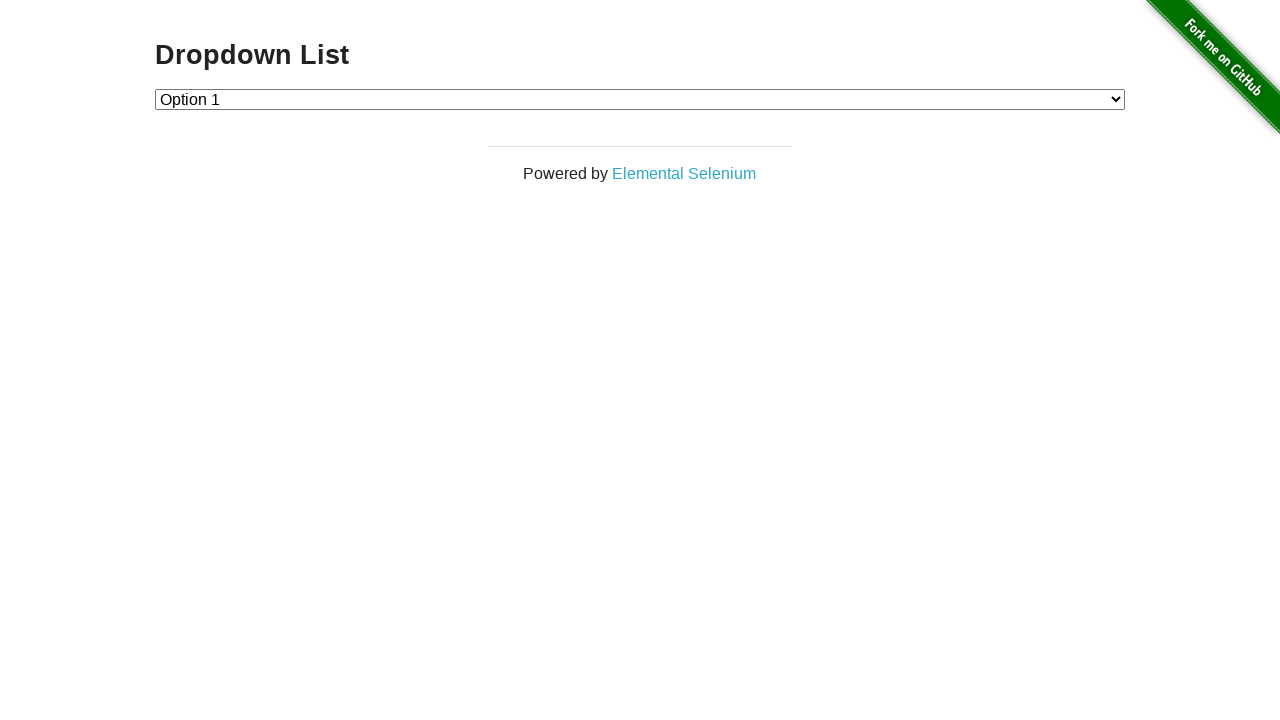